Tests checkbox interaction on an automation practice page by waiting for a checkbox element to be present and clicking it

Starting URL: https://rahulshettyacademy.com/AutomationPractice/

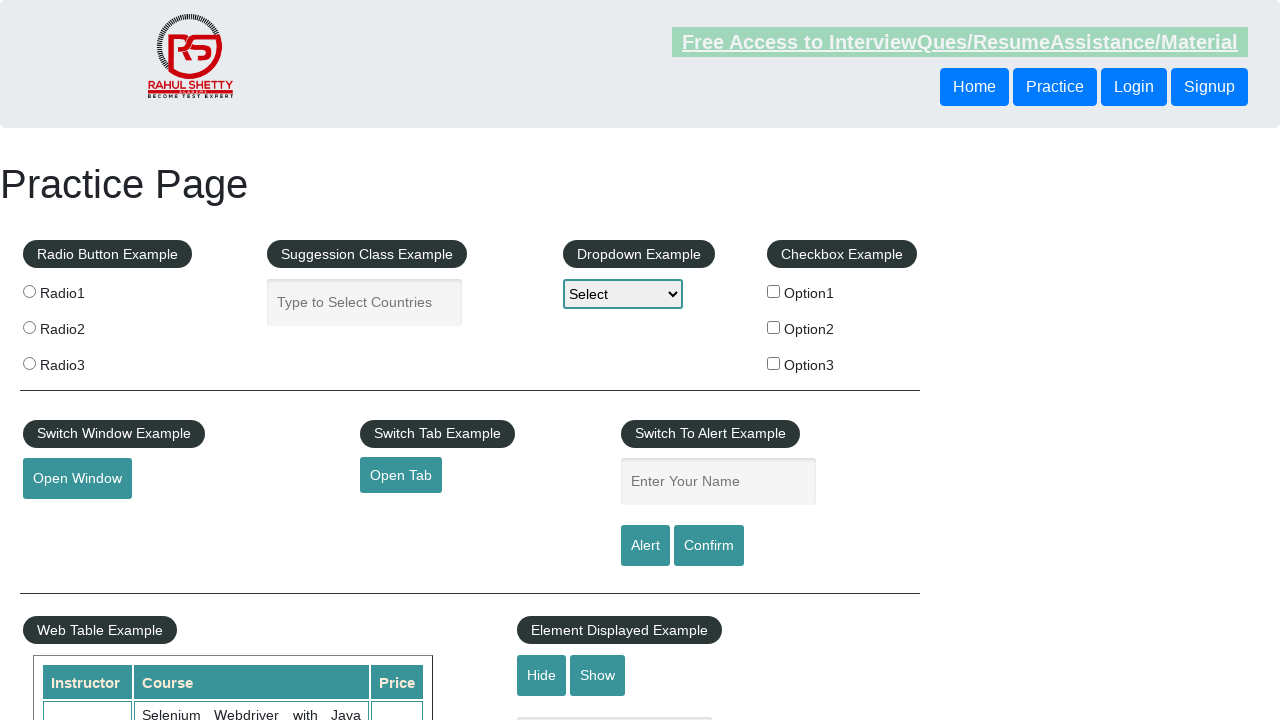

Navigated to automation practice page
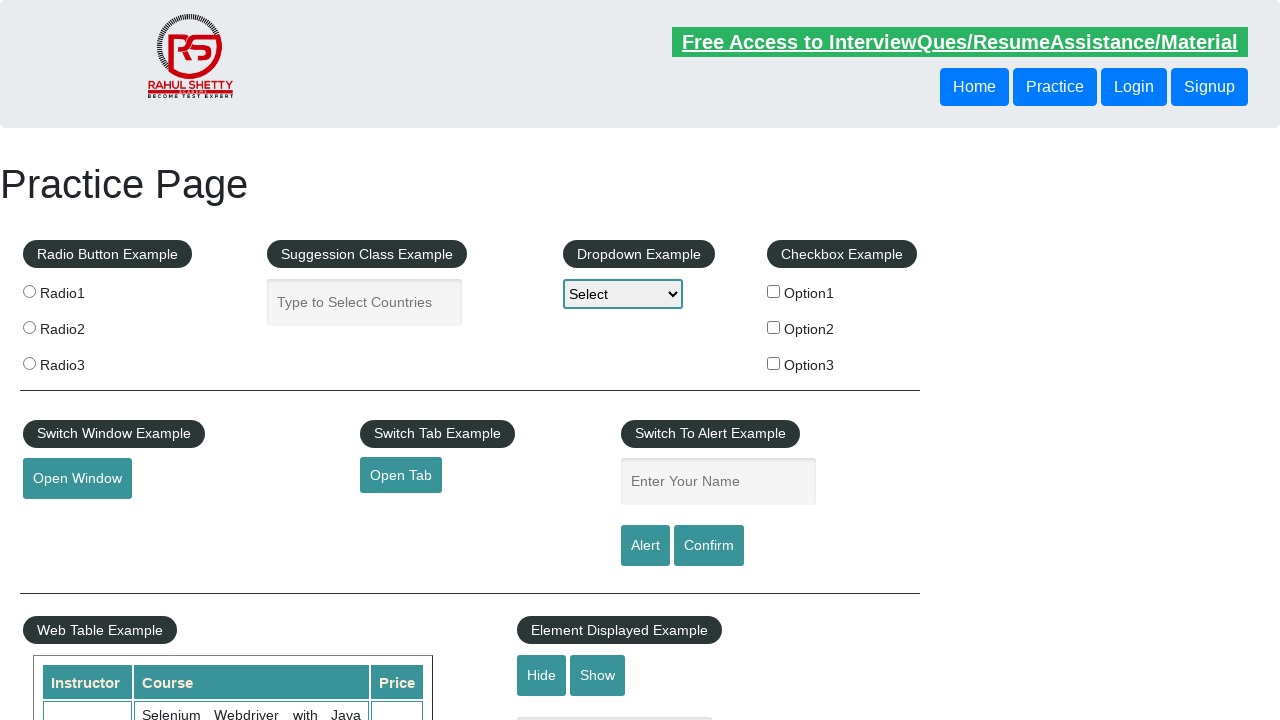

Waited for checkbox element to be present
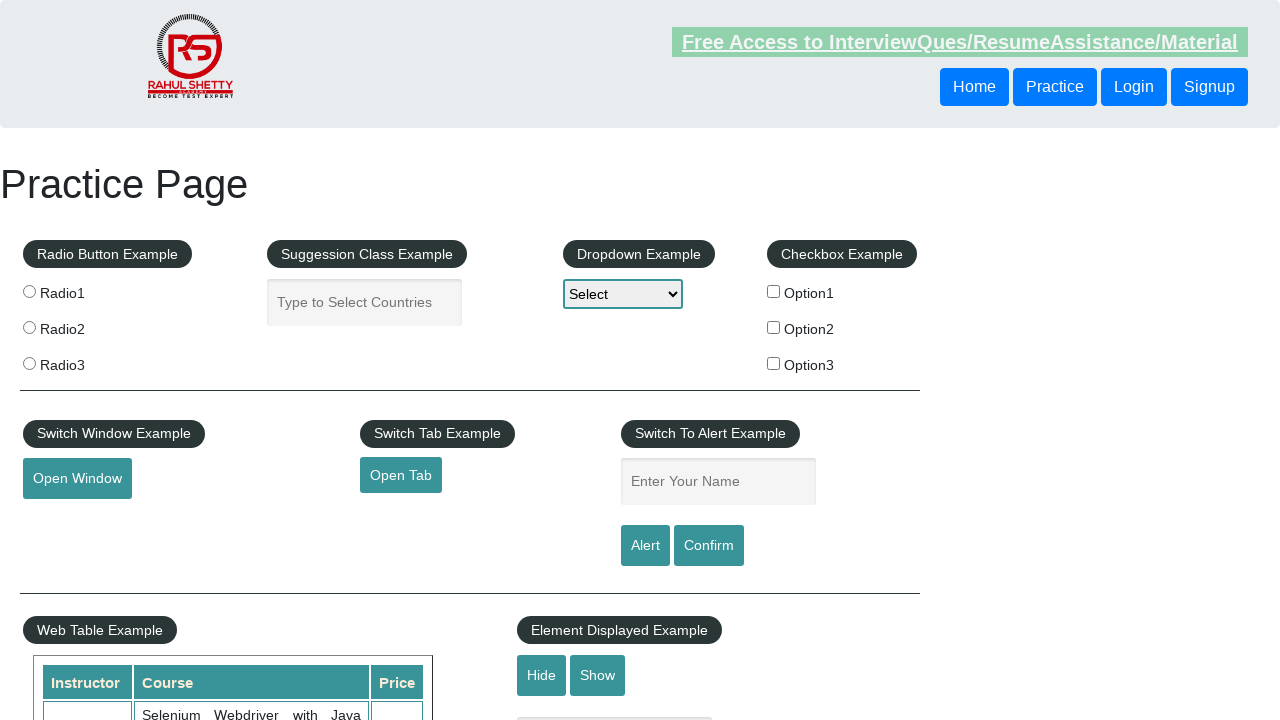

Clicked on checkbox option 1 at (774, 291) on input#checkBoxOption1
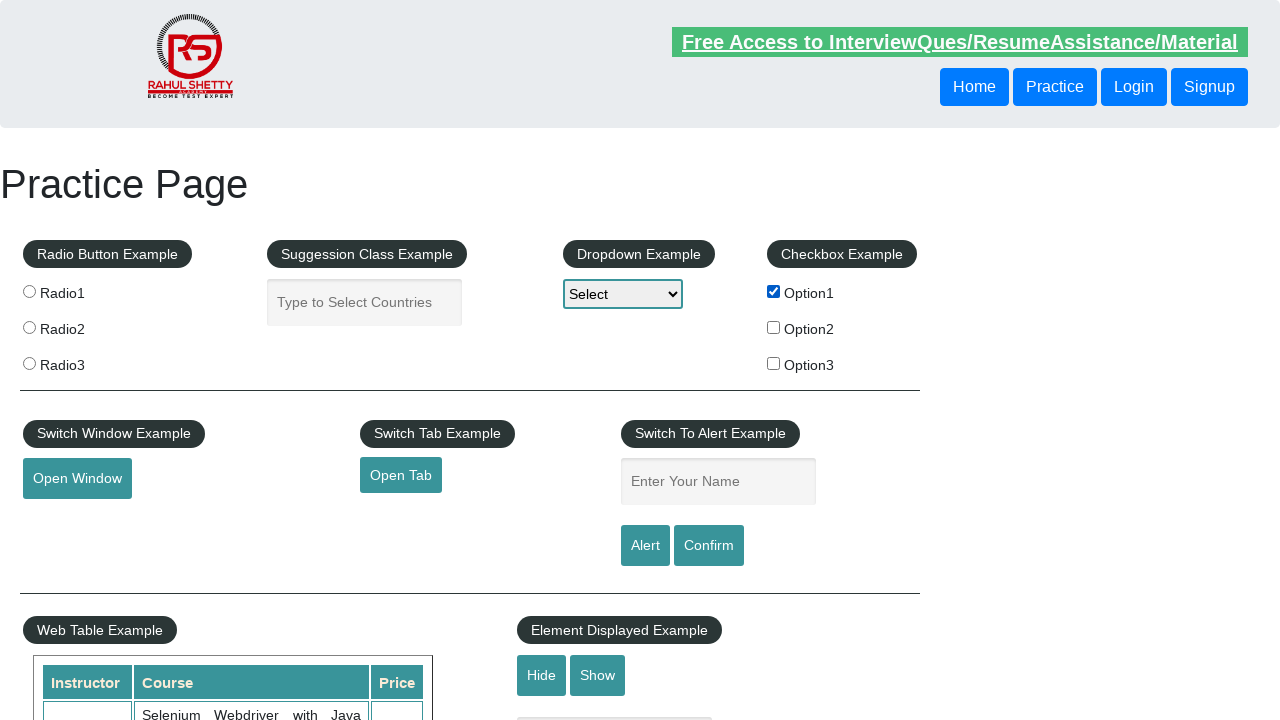

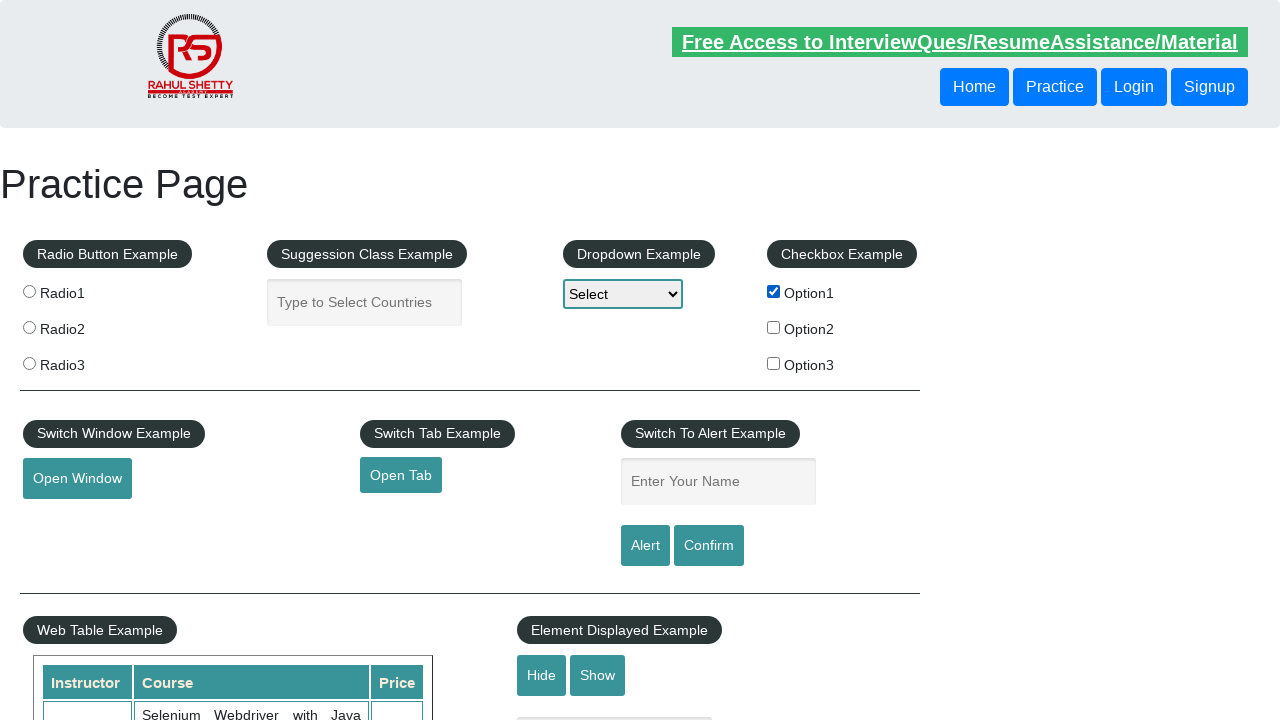